Tests static dropdown selection functionality by selecting currency options using different methods (by index, visible text, and value)

Starting URL: https://rahulshettyacademy.com/dropdownsPractise/

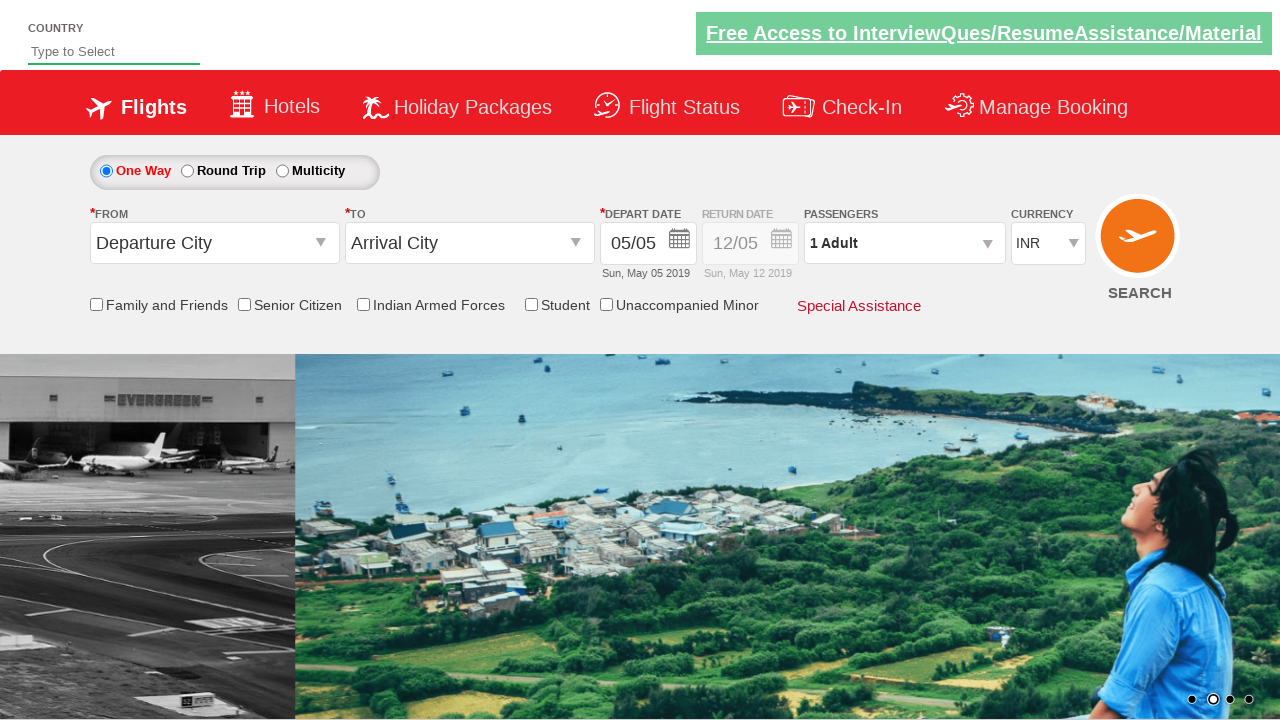

Selected 4th currency option by index (index 3) on #ctl00_mainContent_DropDownListCurrency
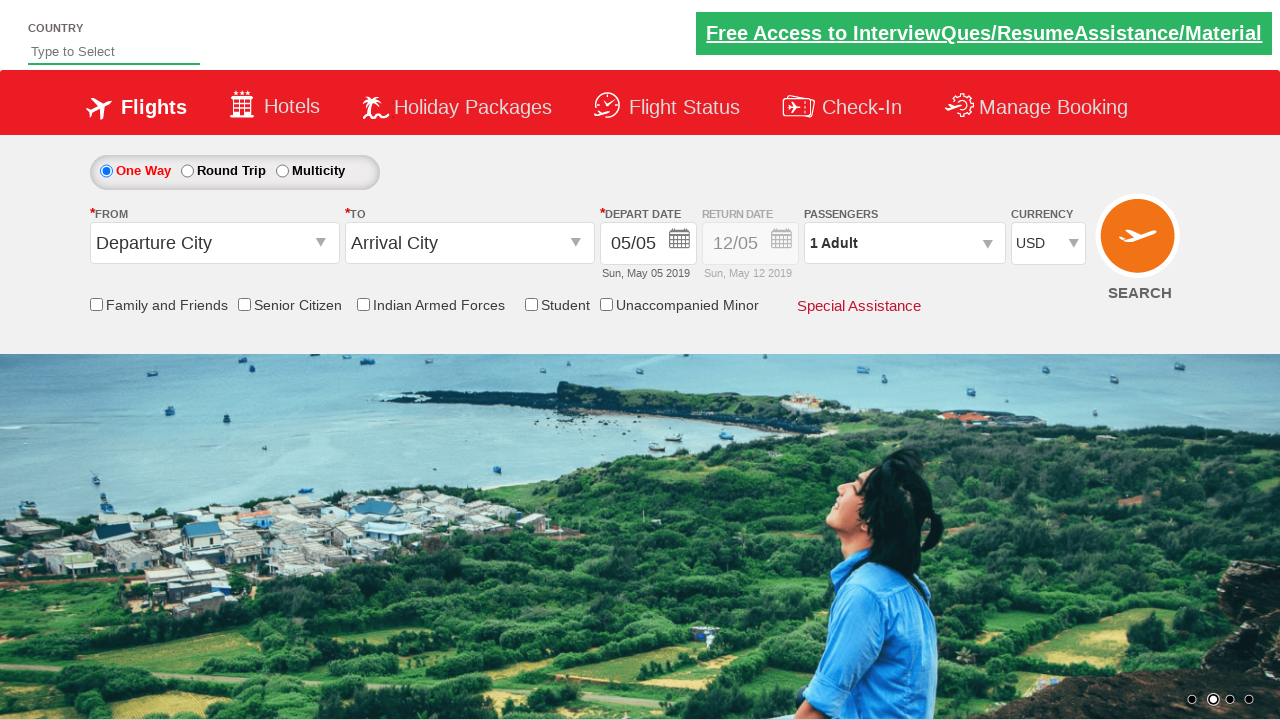

Selected currency dropdown option by visible text 'AED' on #ctl00_mainContent_DropDownListCurrency
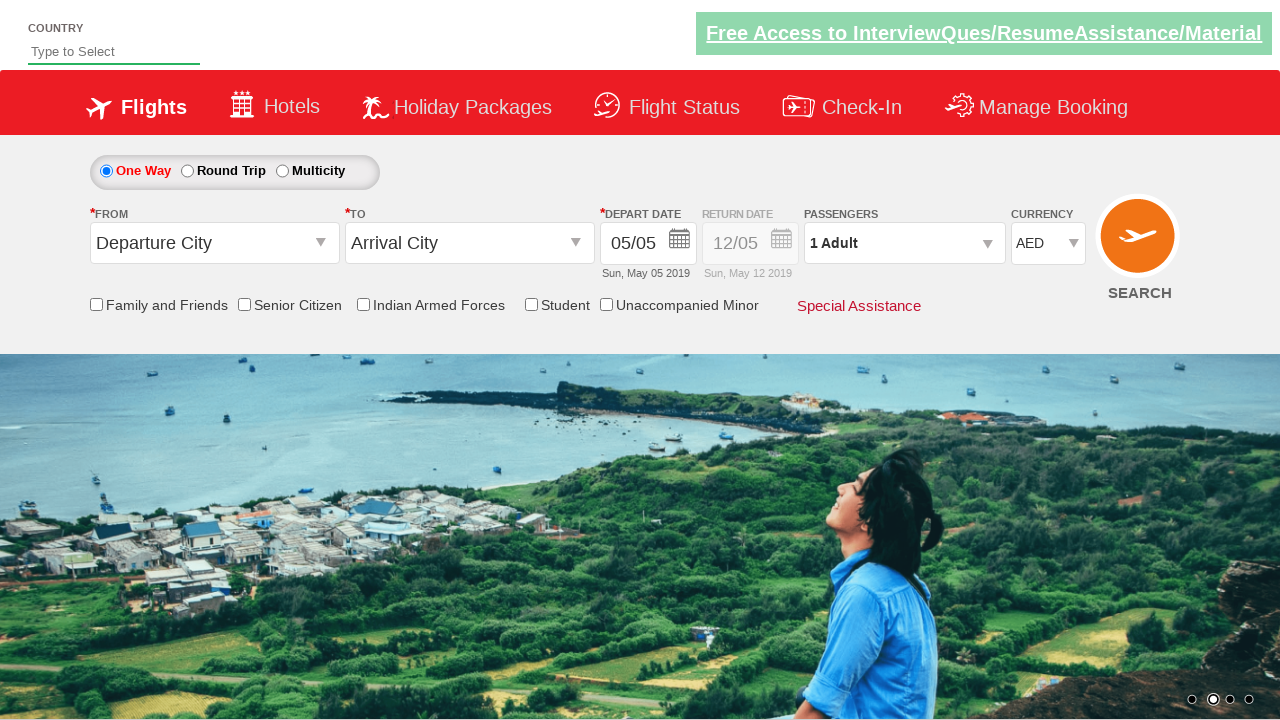

Selected currency dropdown option by value attribute 'INR' on #ctl00_mainContent_DropDownListCurrency
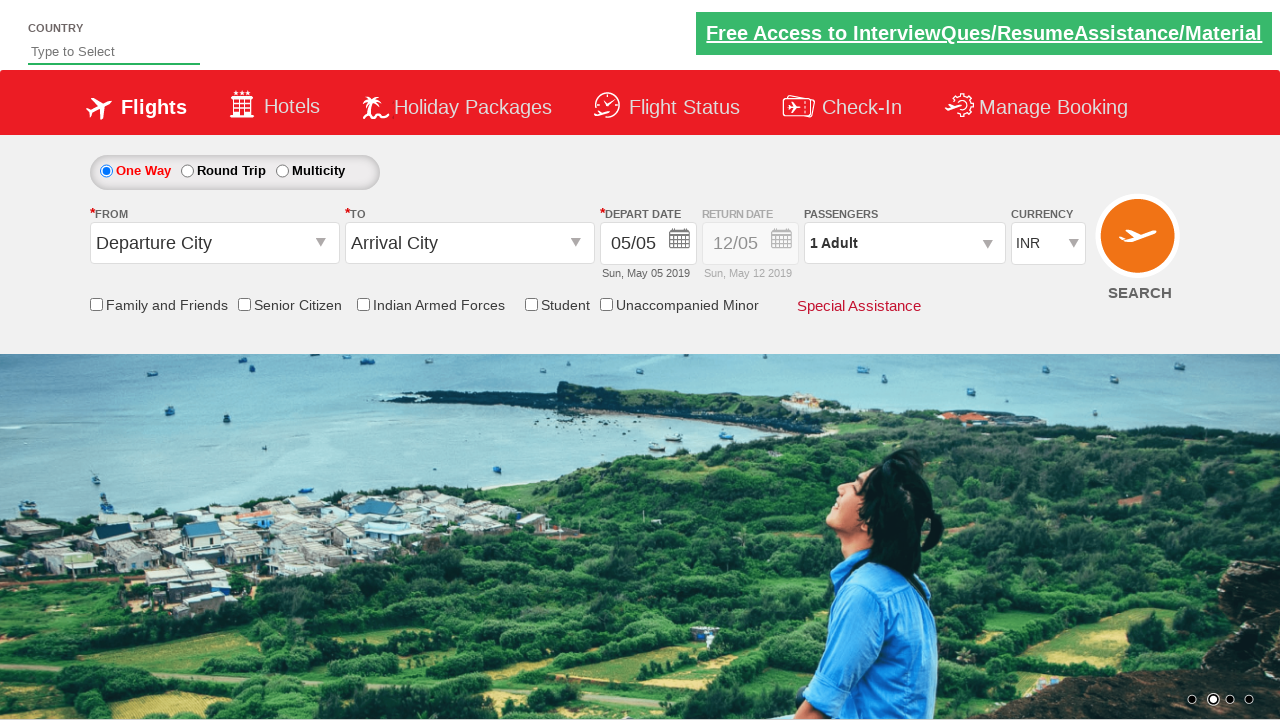

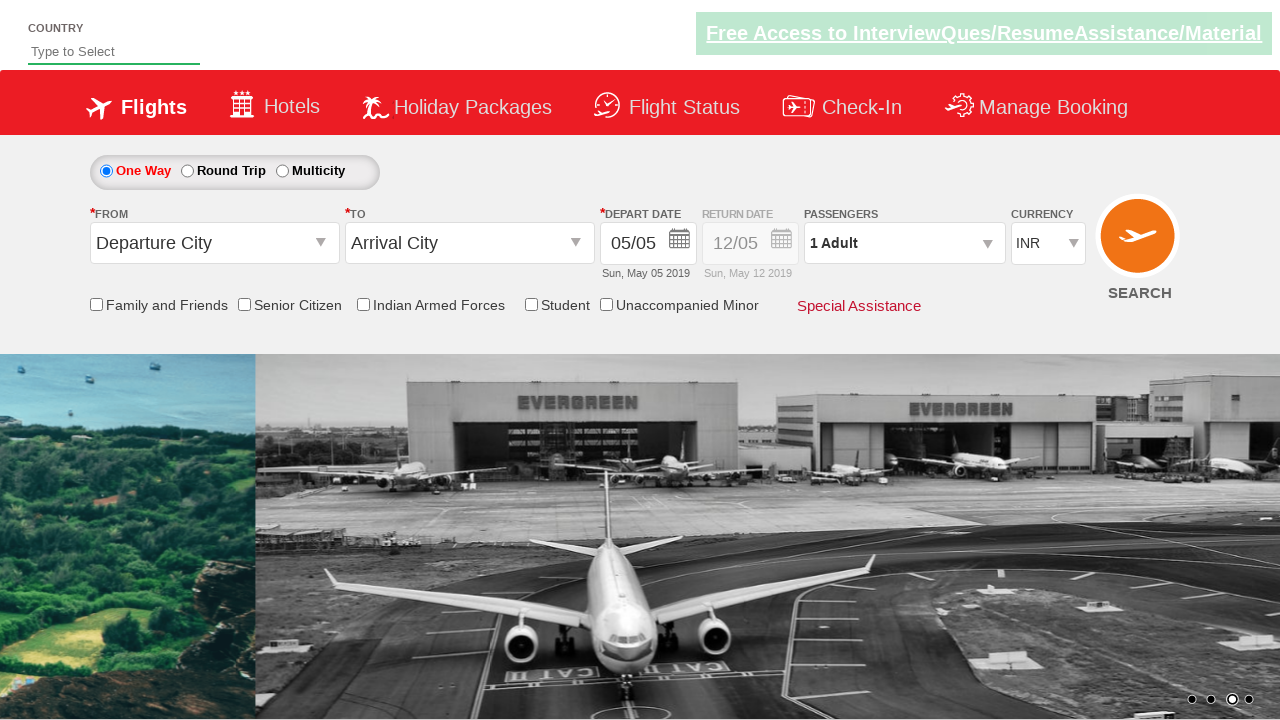